Tests complete checkout flow by searching for potatoes, adding 4 items to cart, and completing the purchase with country selection and agreement

Starting URL: https://rahulshettyacademy.com/seleniumPractise/#/

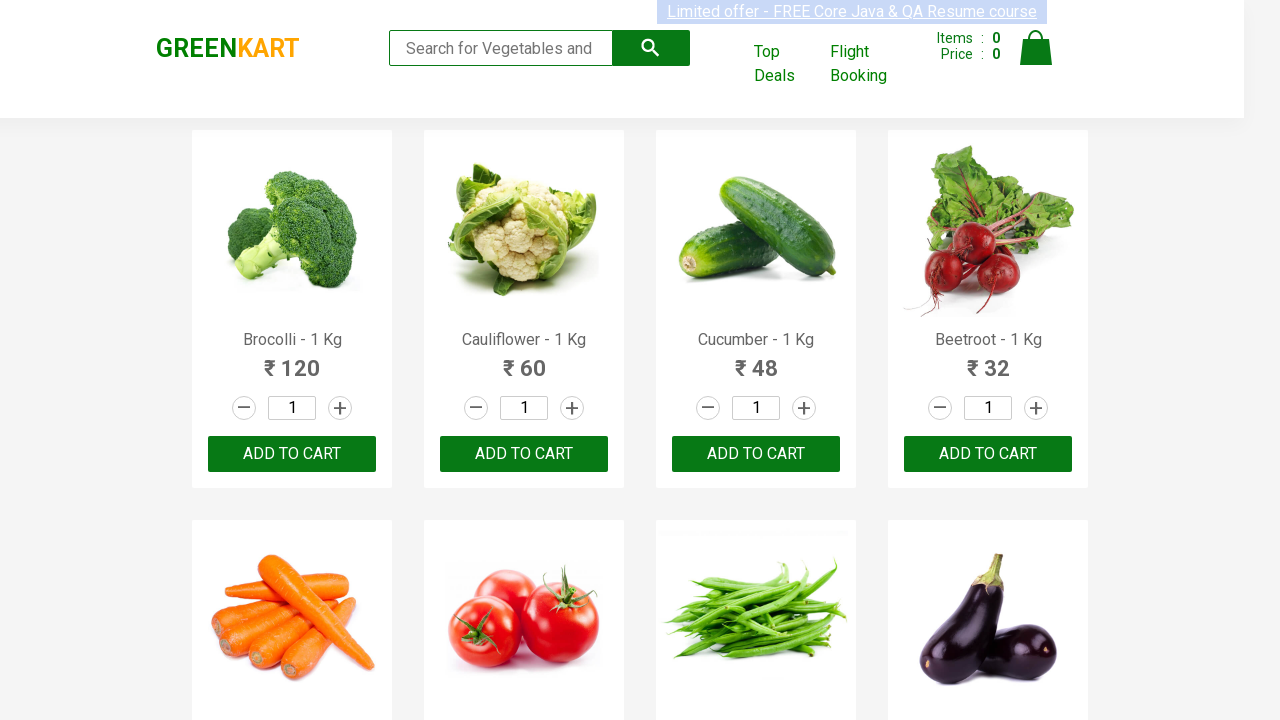

Filled search field with 'pot' to find potatoes on .search-keyword
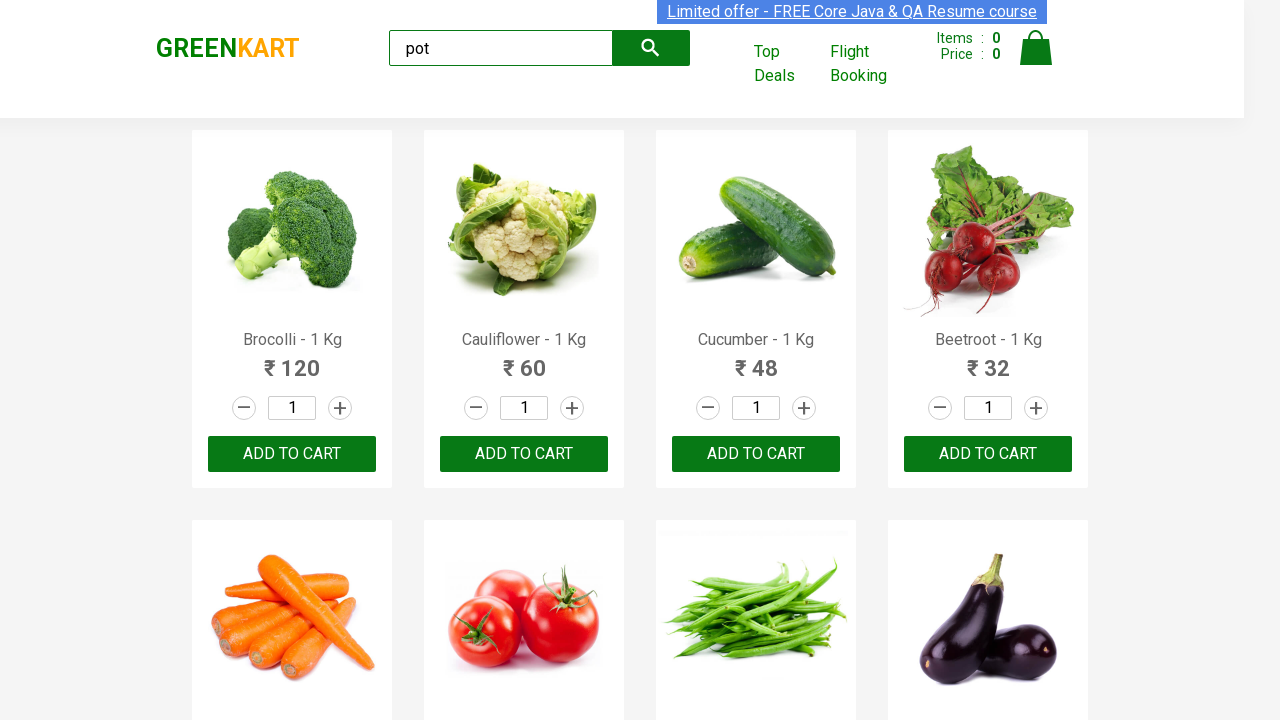

Waited for search results to load
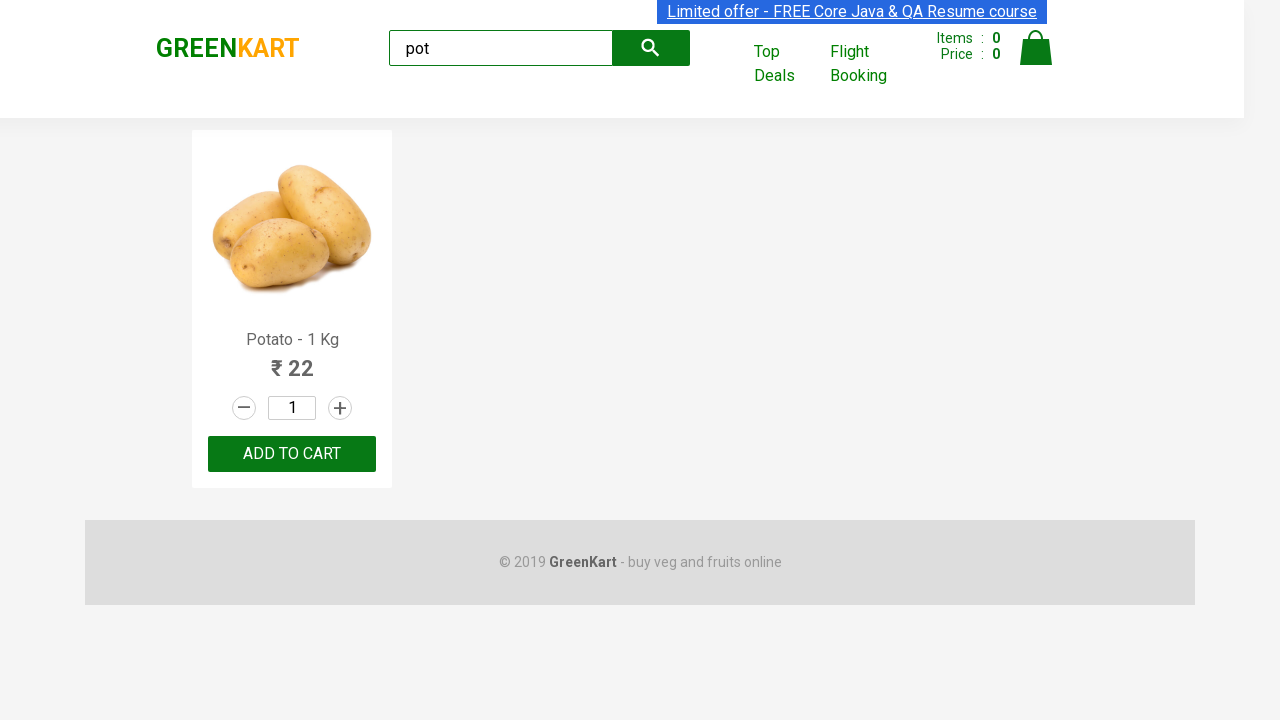

Added first potato to cart at (292, 454) on .product-action > button
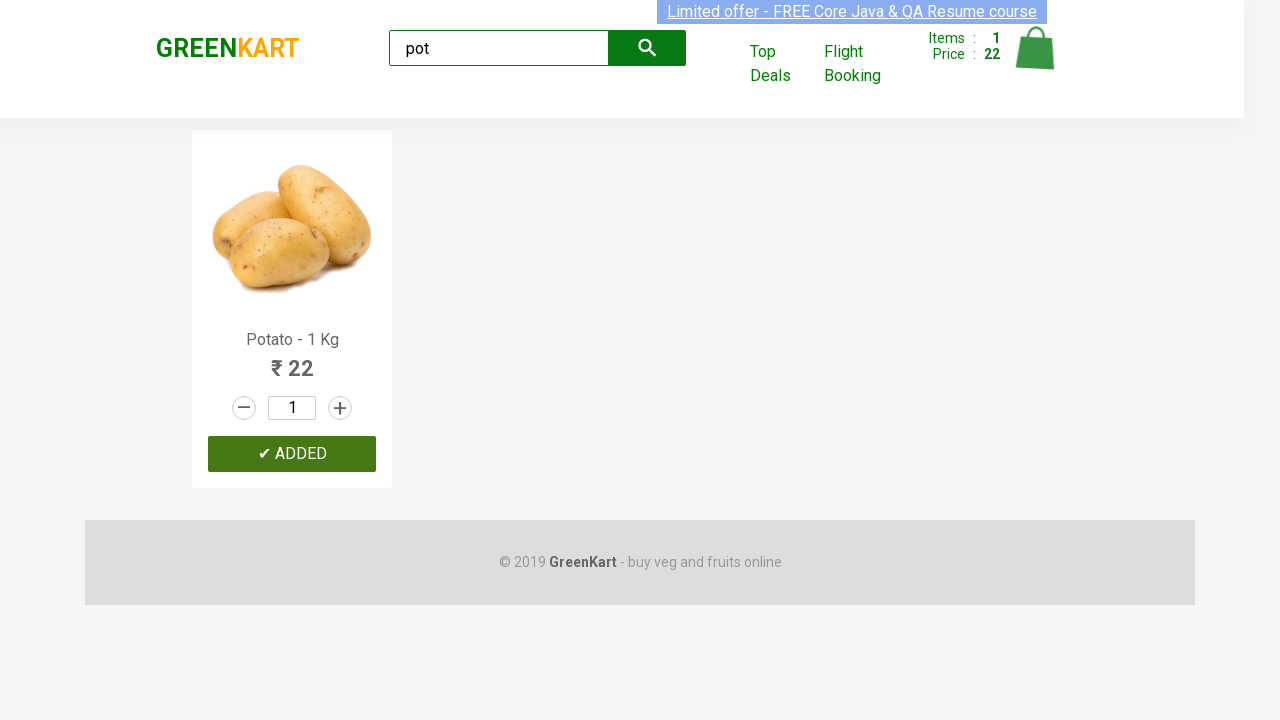

Added second potato to cart at (292, 454) on .product-action > button
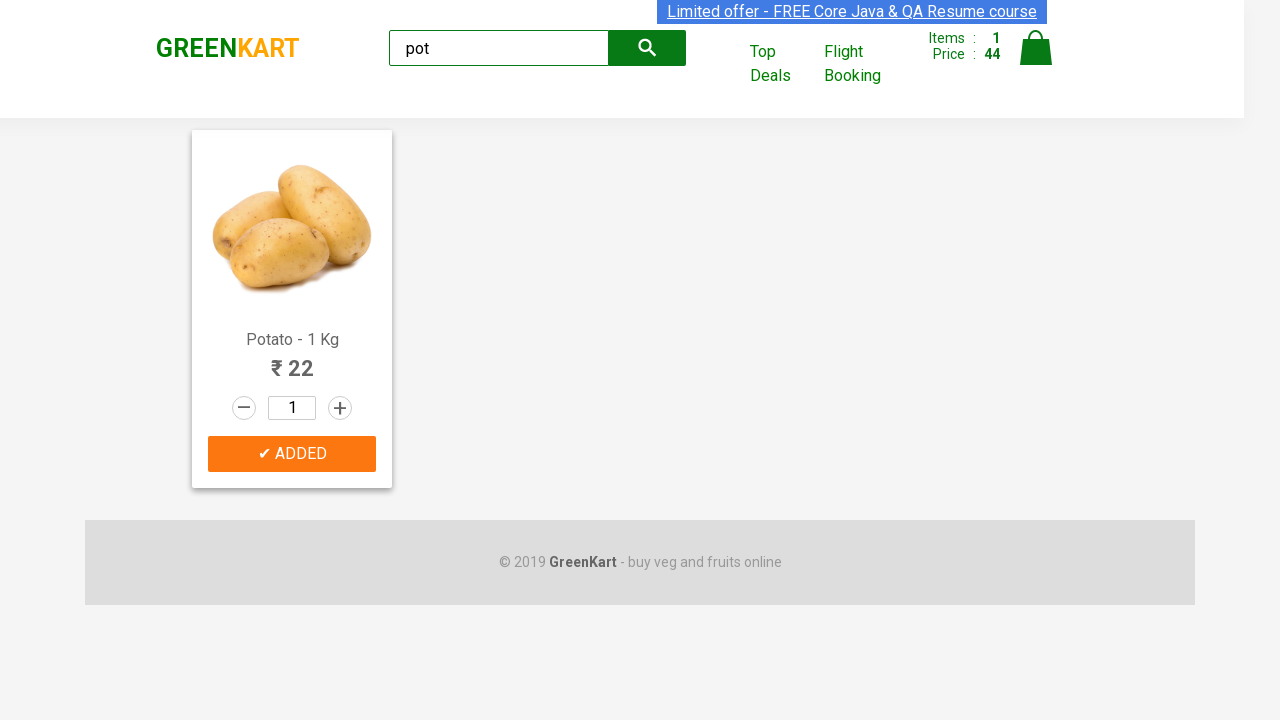

Added third potato to cart at (292, 454) on .product-action > button
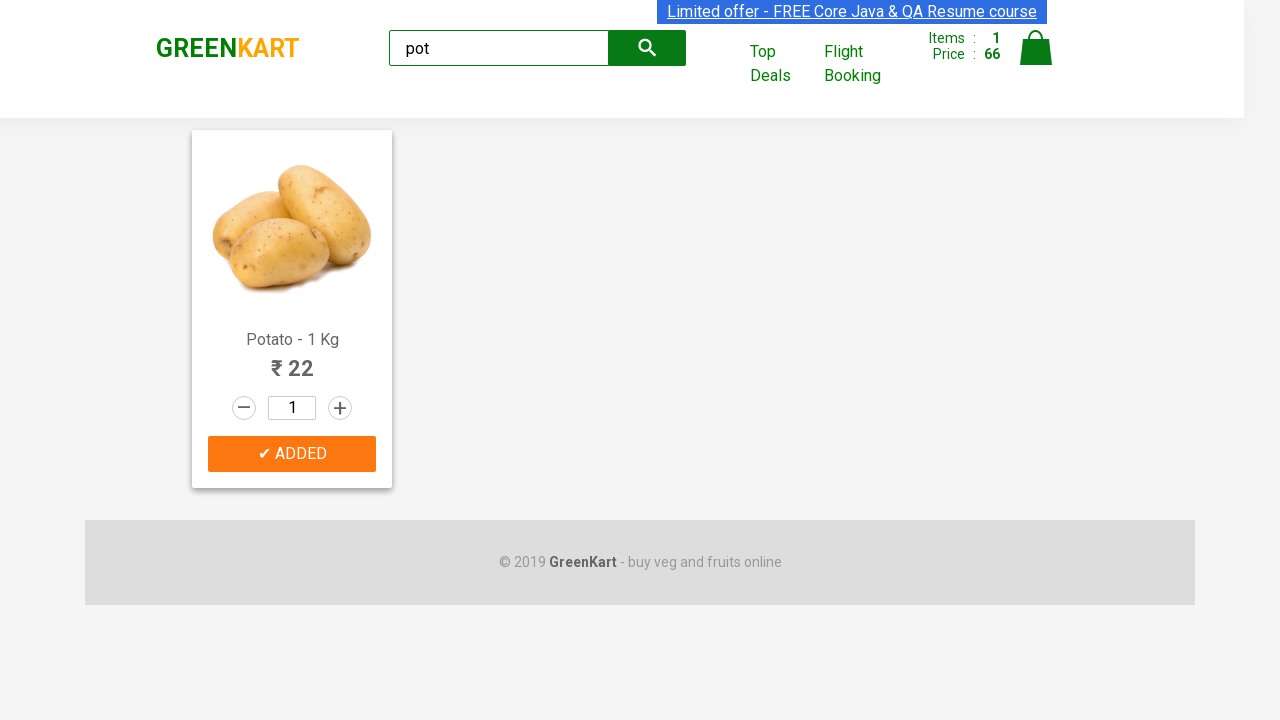

Added fourth potato to cart at (292, 454) on .product-action > button
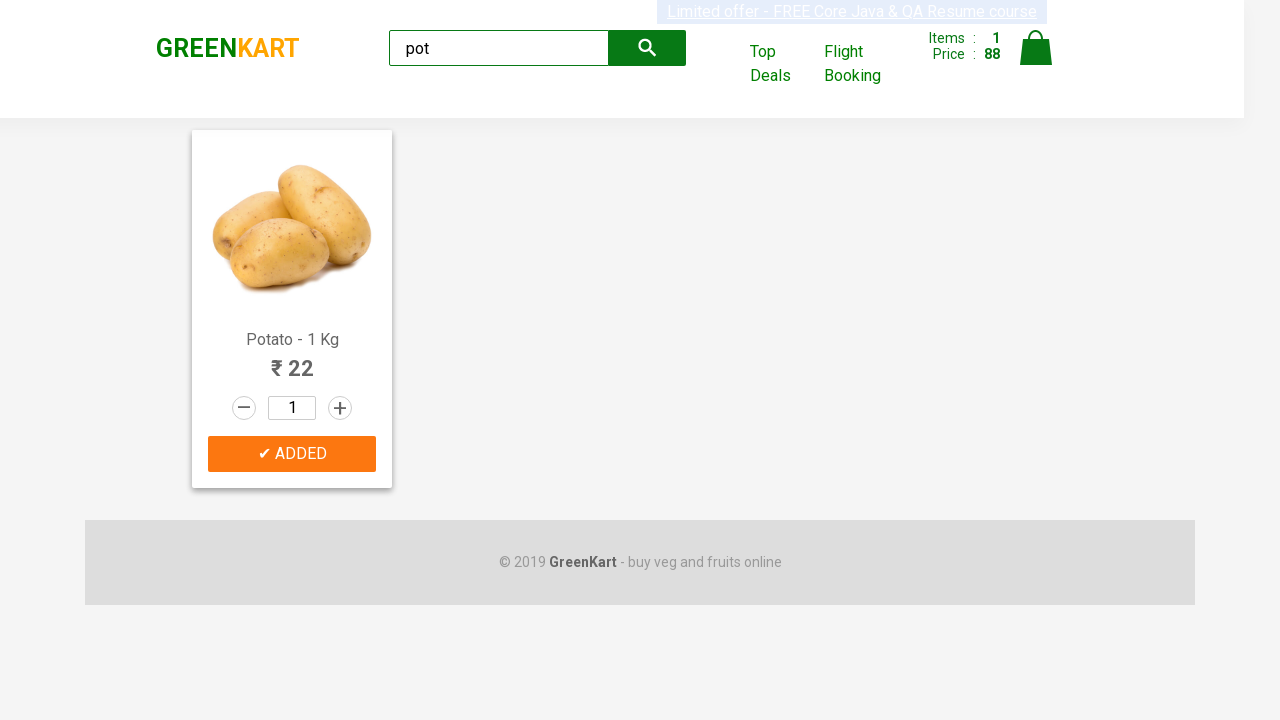

Opened shopping cart at (1036, 48) on .cart-icon > img
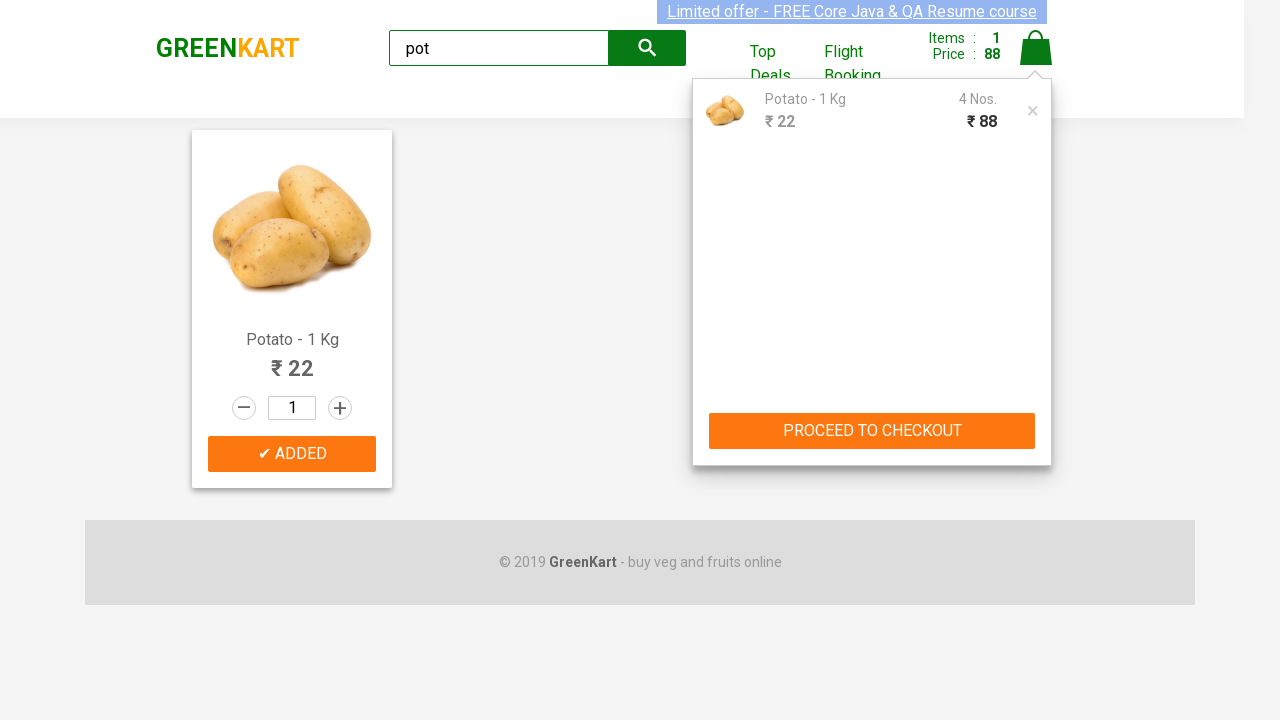

Clicked proceed to checkout button at (872, 431) on .cart-preview > .action-block > button
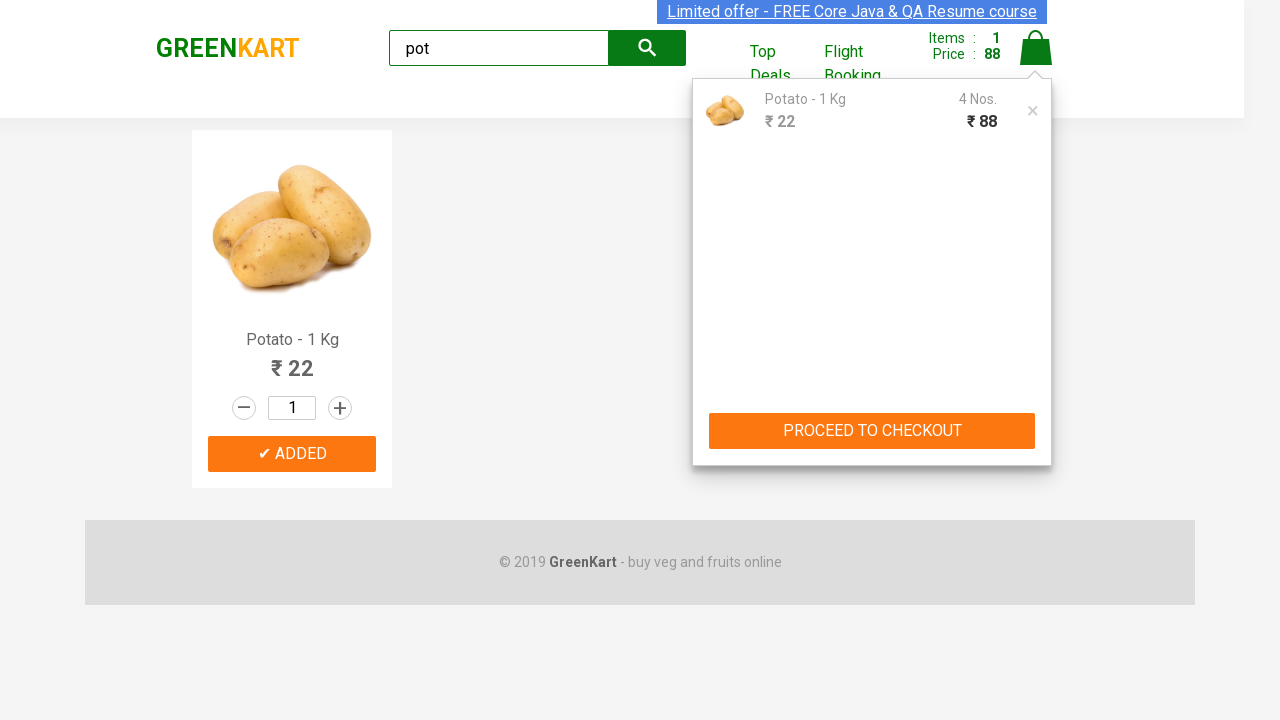

Clicked place order button at (1036, 420) on [style="text-align: right; width: 100%; margin-top: 20px; margin-right: 10px;"] 
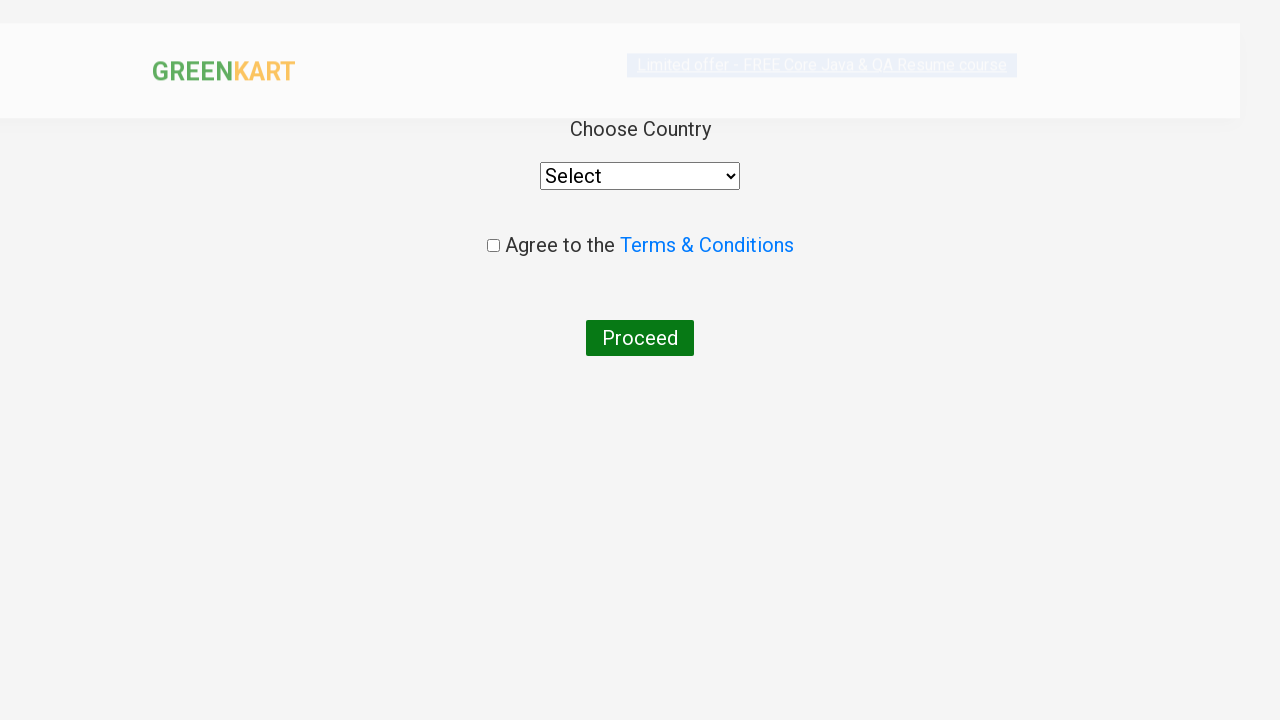

Selected Mexico as country on select
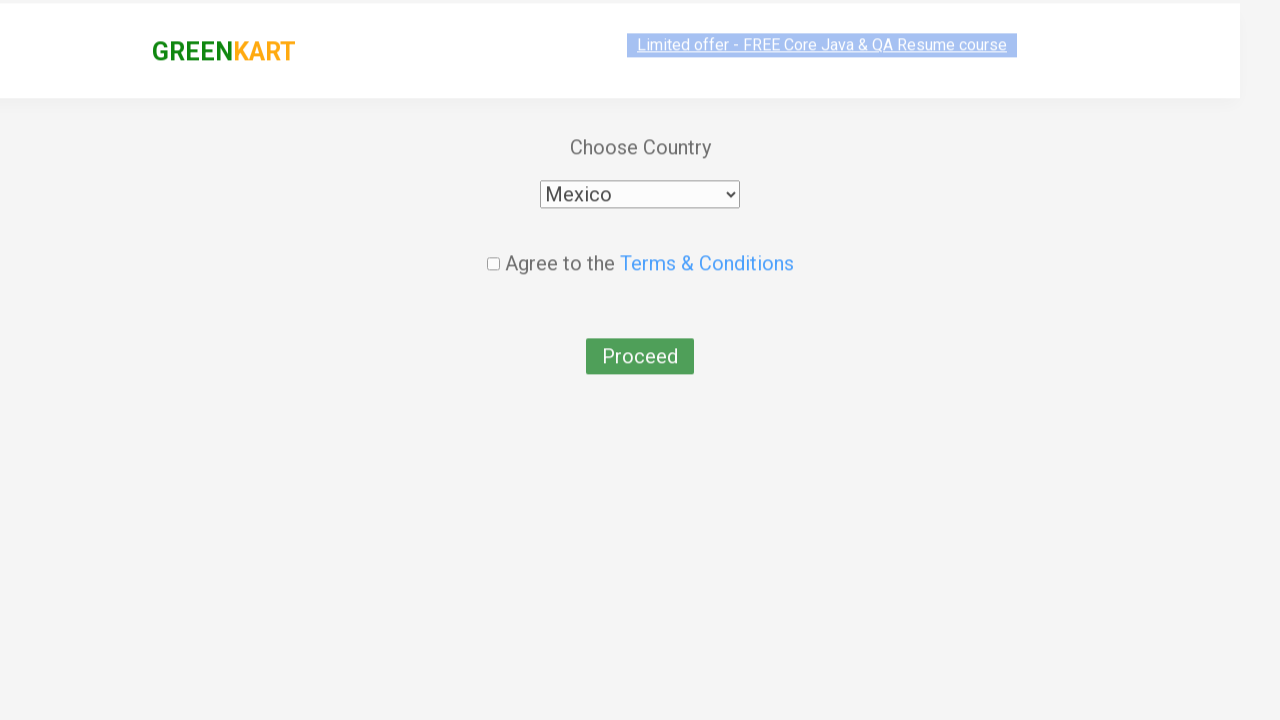

Checked agreement checkbox for terms and conditions at (493, 246) on .chkAgree
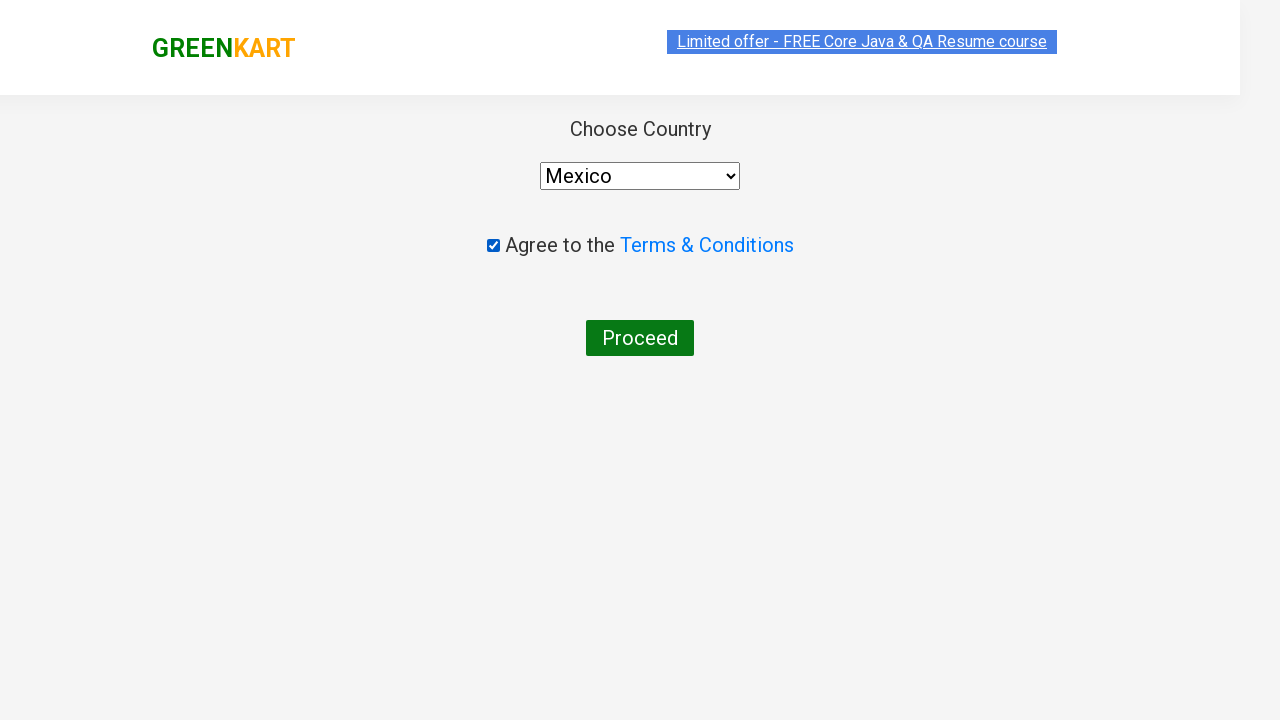

Completed purchase by clicking final button at (640, 338) on button
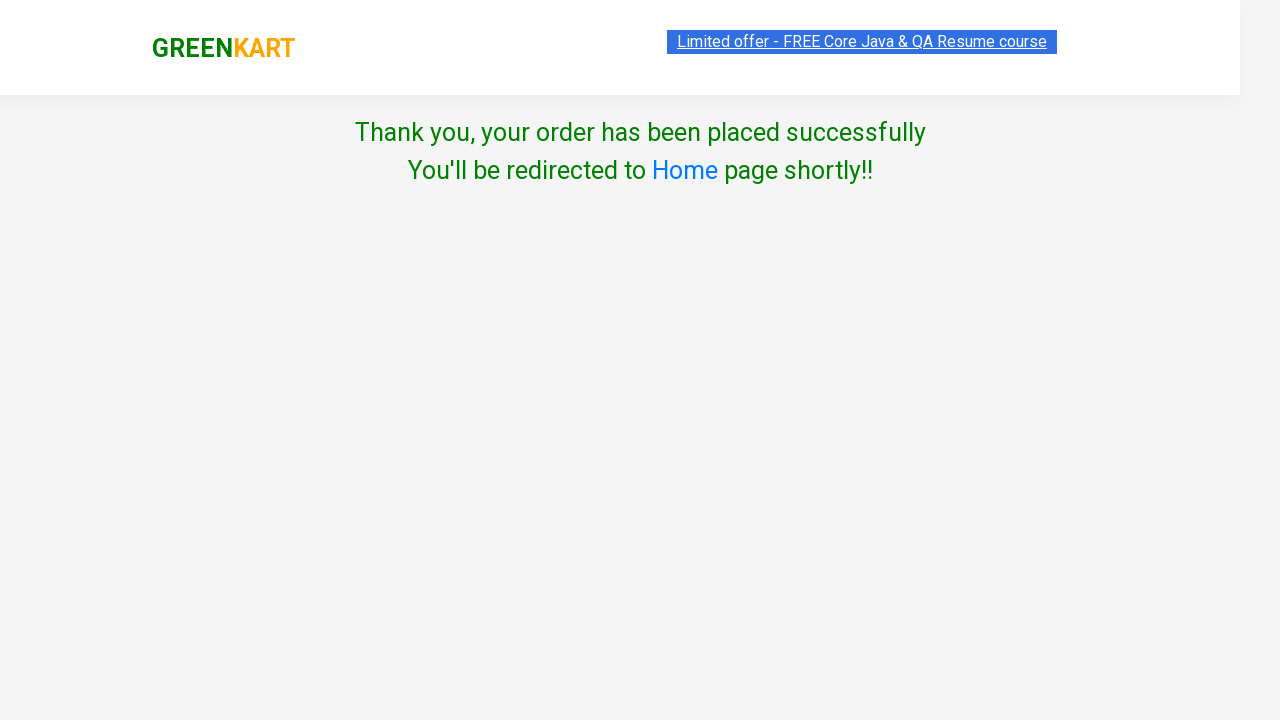

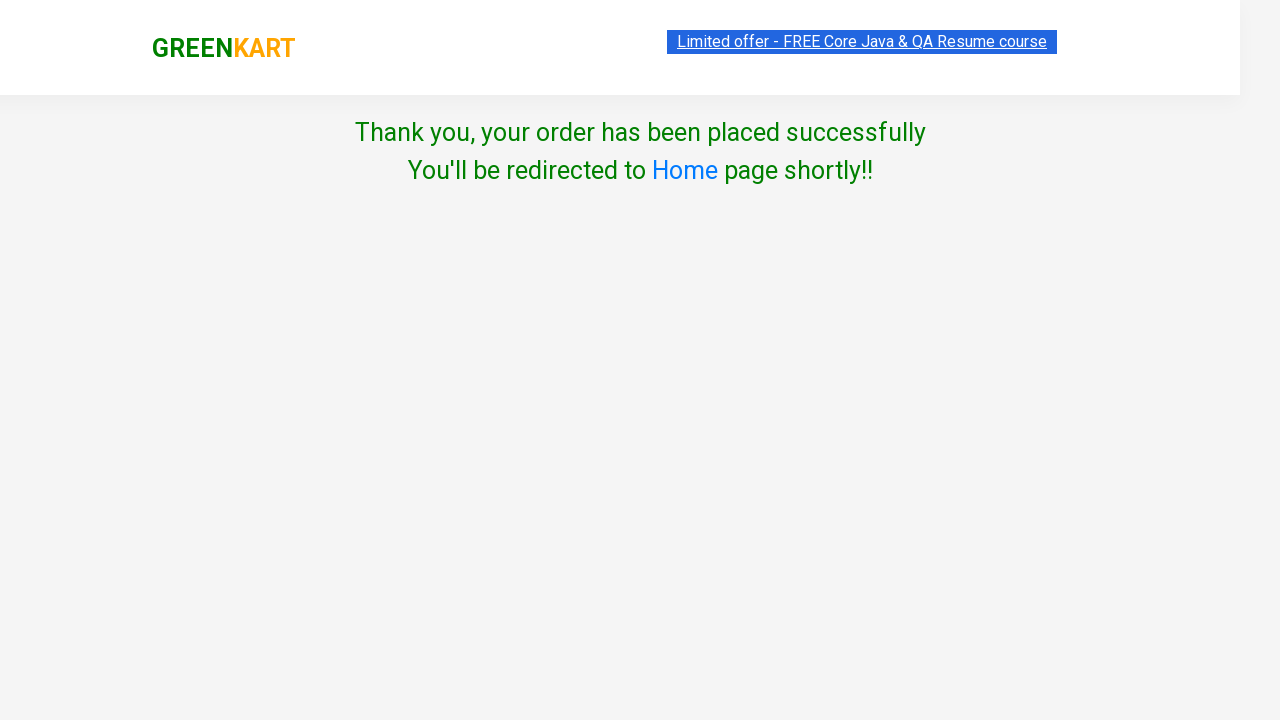